Tests the suggestive/autocomplete dropdown by typing "United" and selecting "United Kingdom (UK)" from the suggestions

Starting URL: https://rahulshettyacademy.com/AutomationPractice/

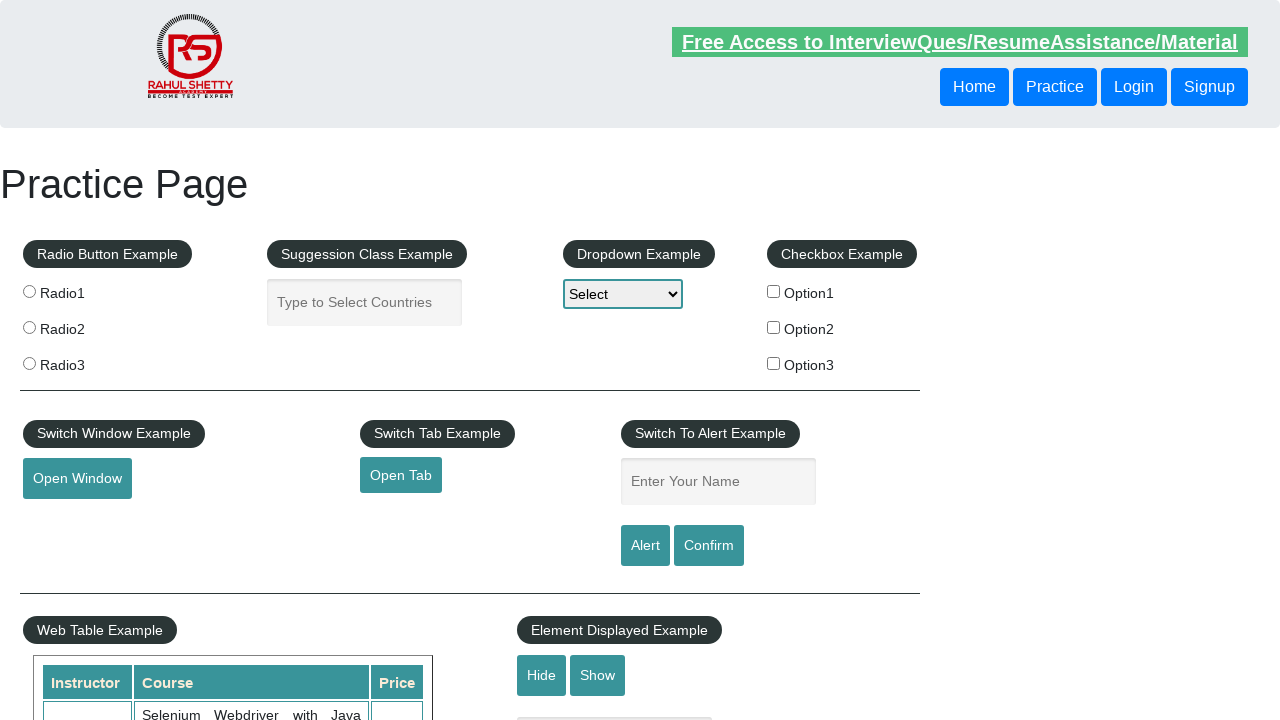

Typed 'United' into the autocomplete field on #autocomplete
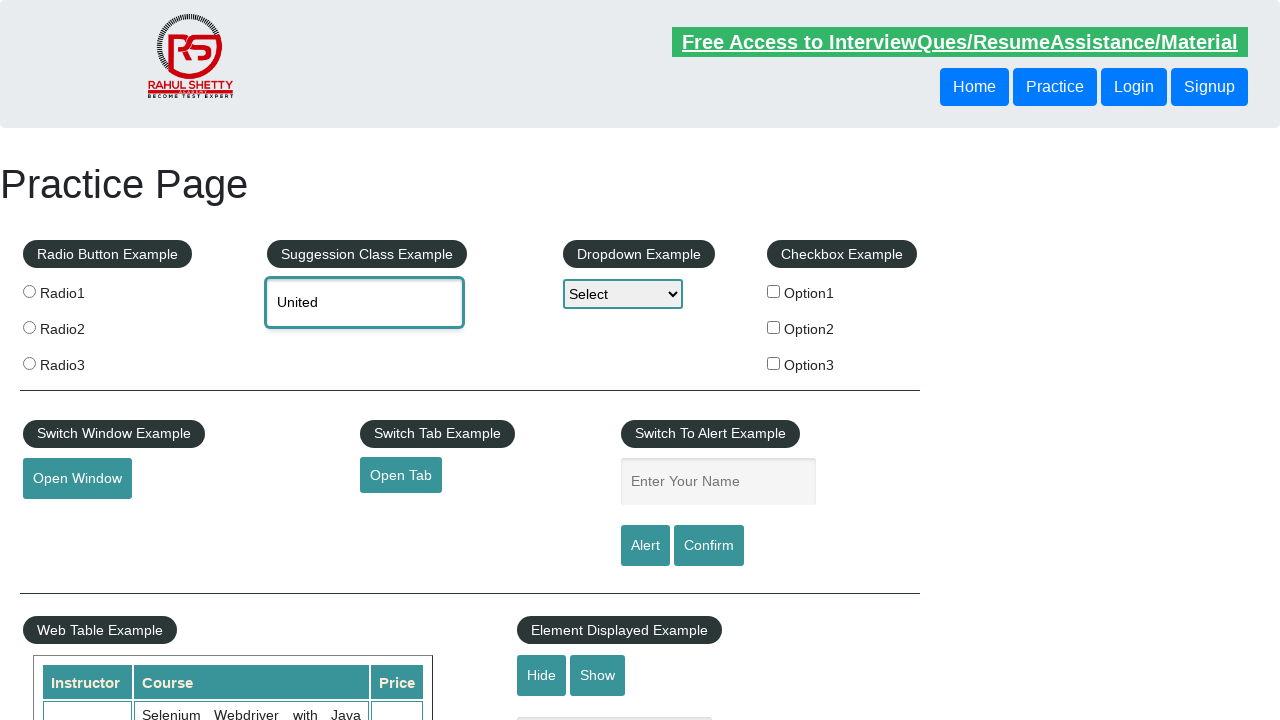

Suggestive dropdown menu items loaded
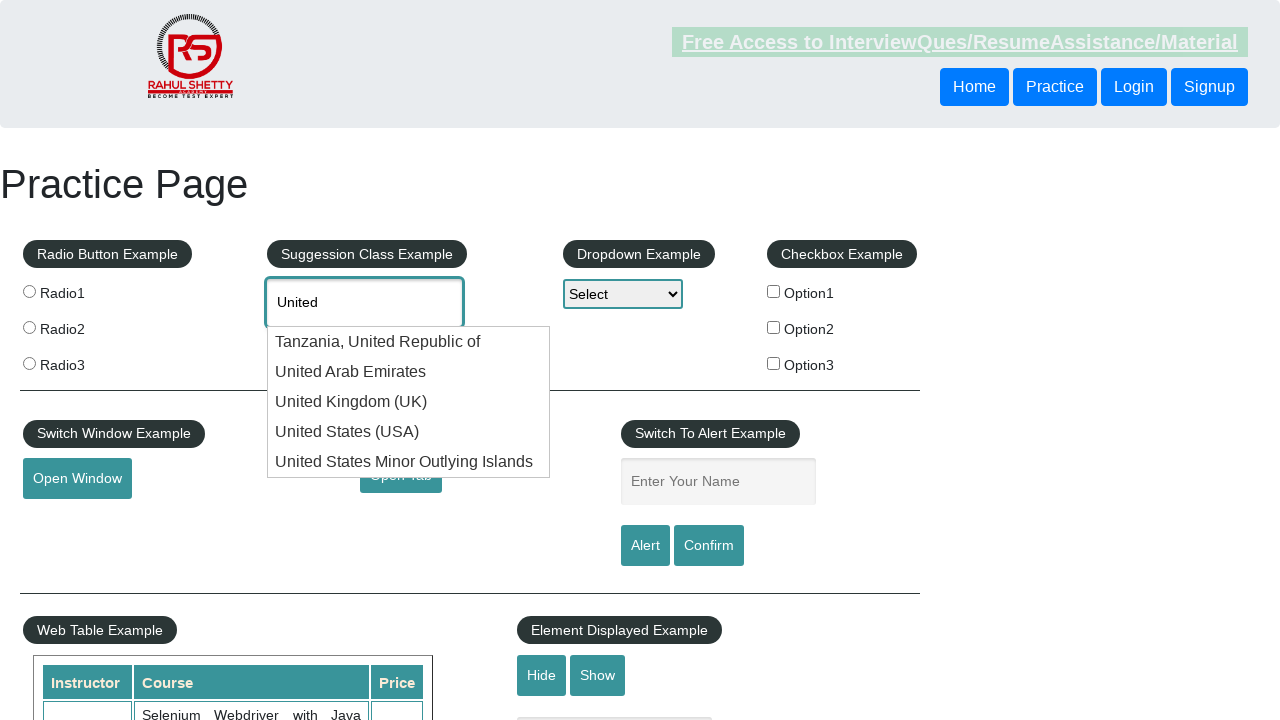

Selected 'United Kingdom (UK)' from the dropdown suggestions at (409, 402) on .ui-menu-item:has-text('United Kingdom (UK)')
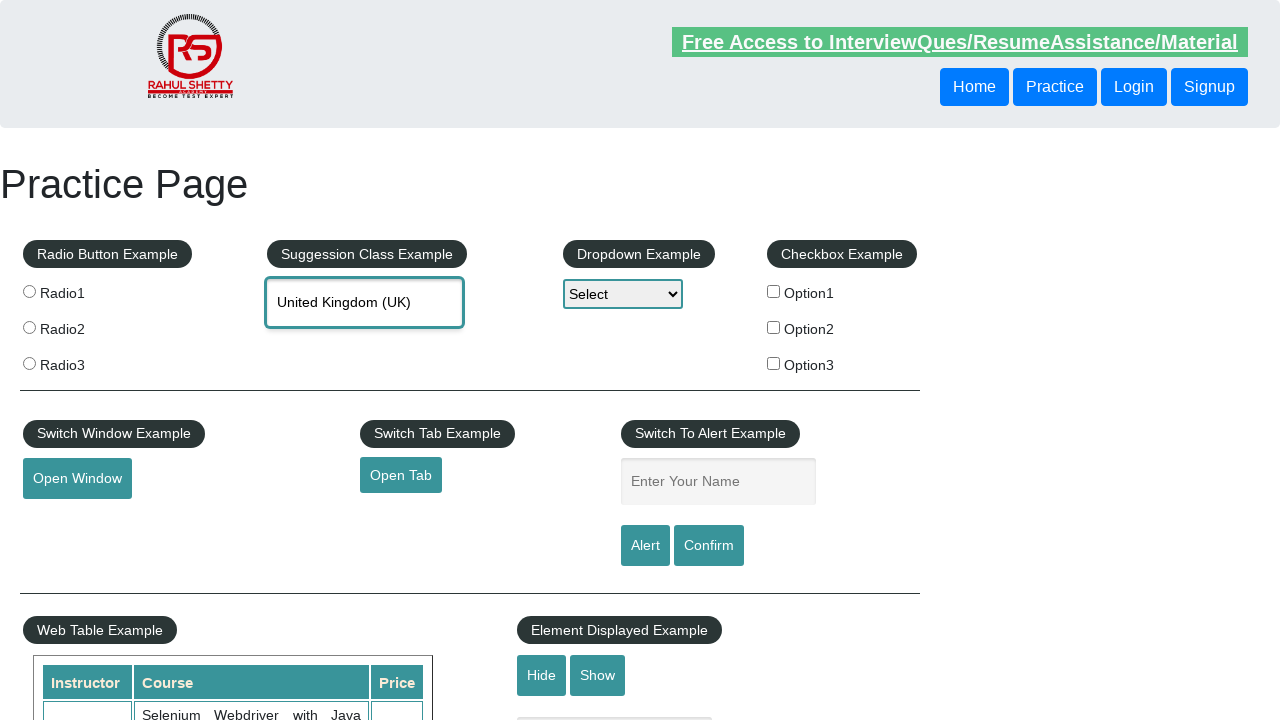

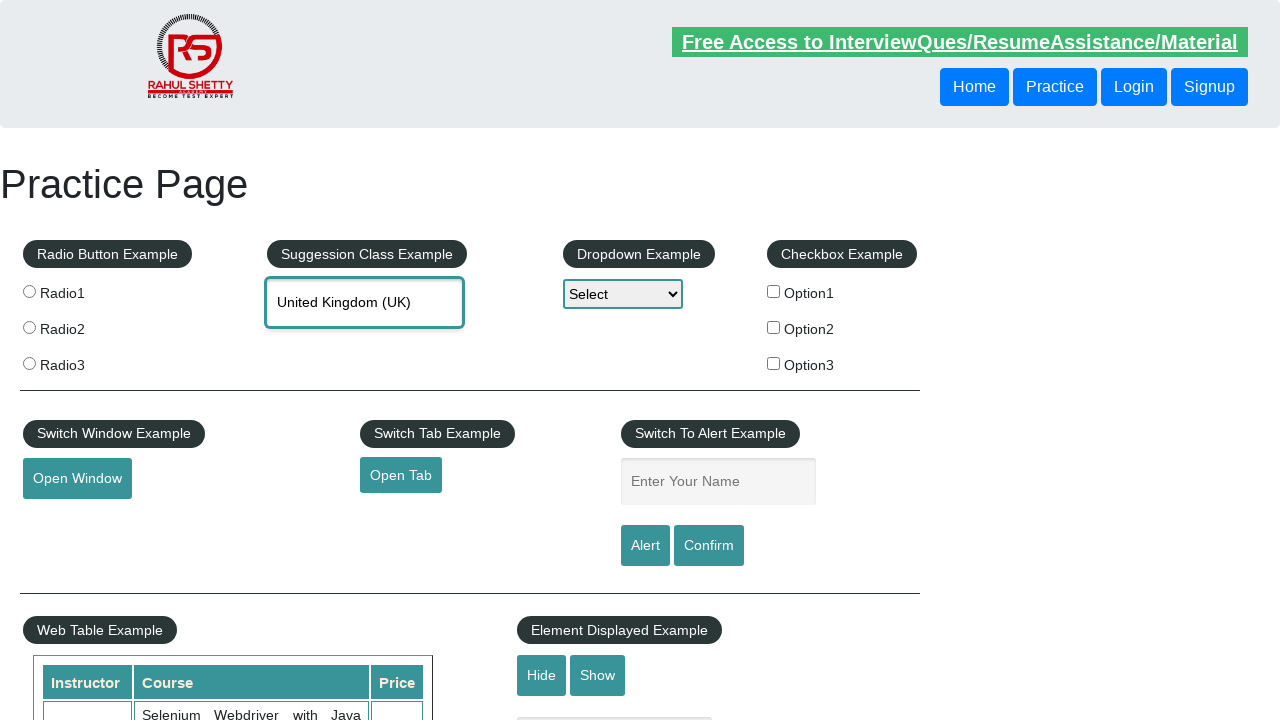